Tests table interaction by locating a specific course row containing "Master Selenium Automation in simple Python Language" and verifying that its price column contains the value "25"

Starting URL: https://rahulshettyacademy.com/AutomationPractice/

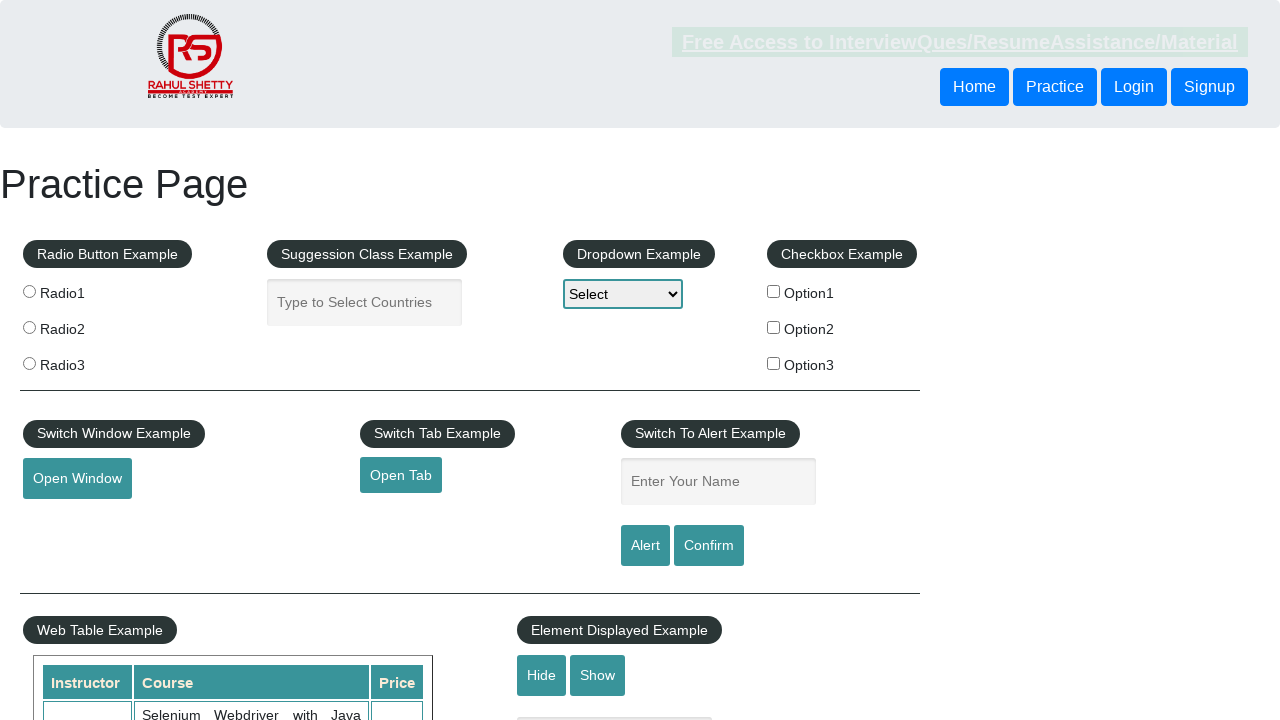

Waited for table to load
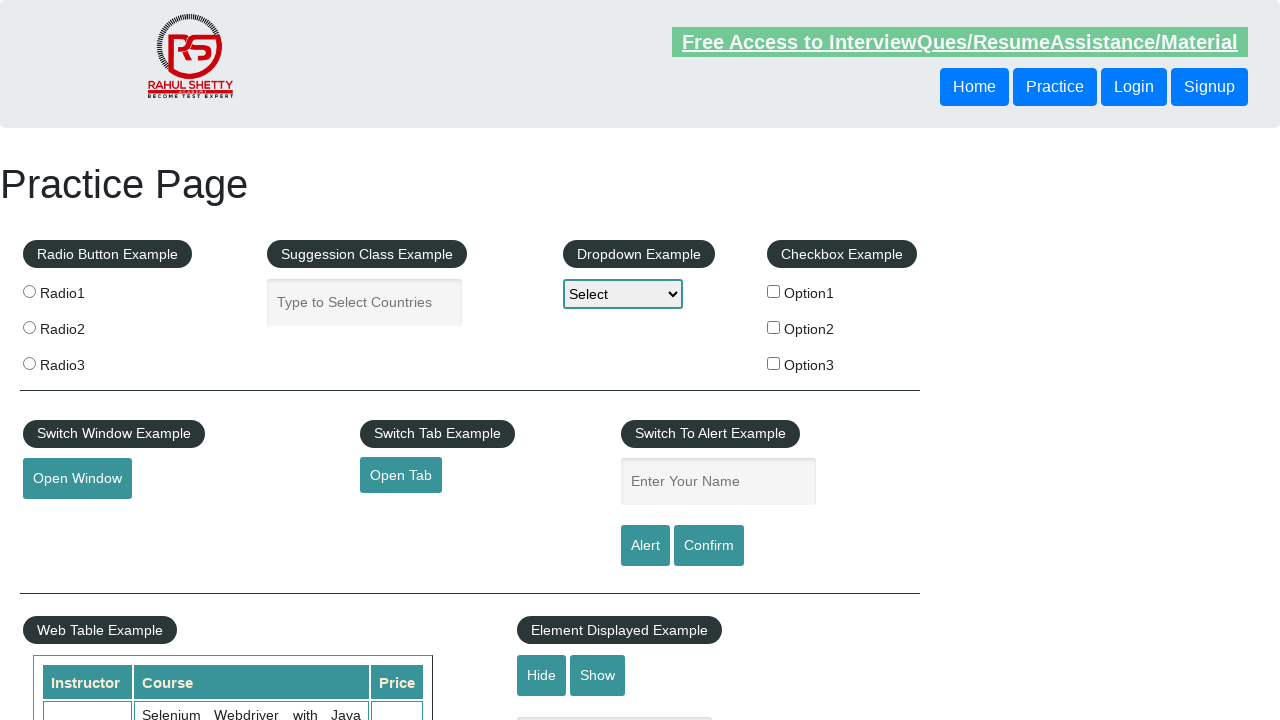

Located course cell containing 'Master Selenium Automation in simple Python Language'
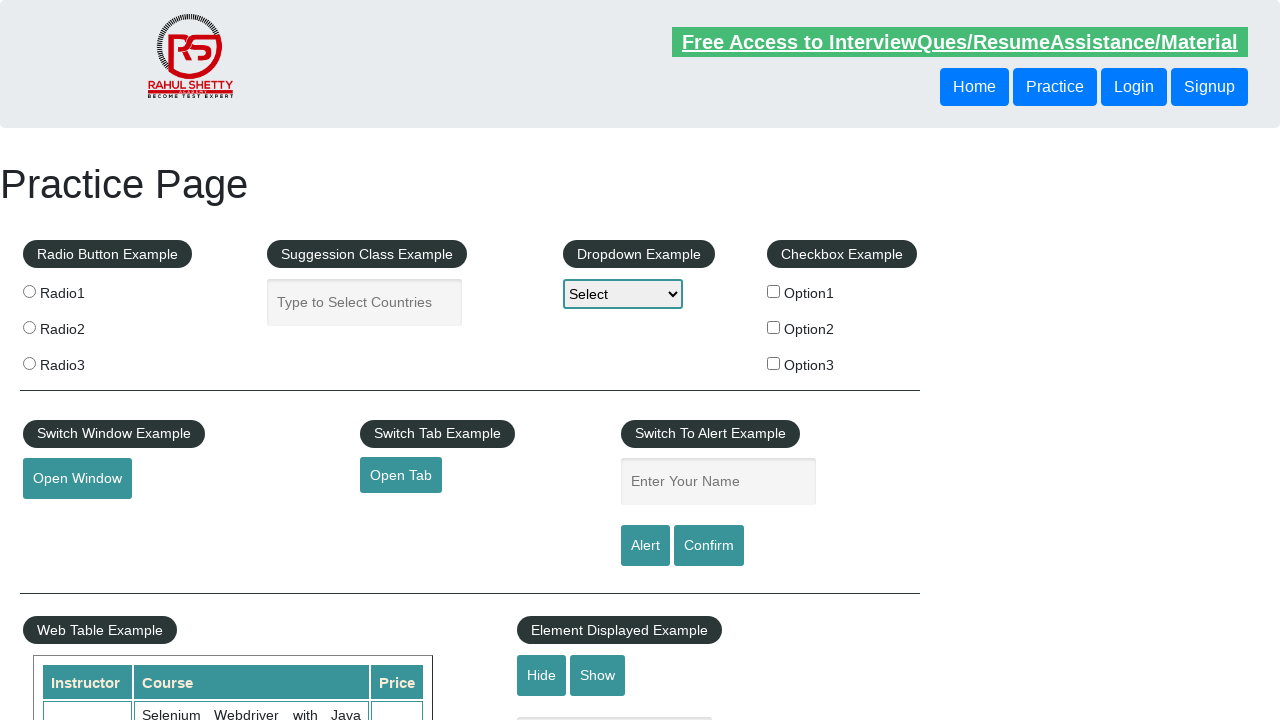

Course cell is ready for interaction
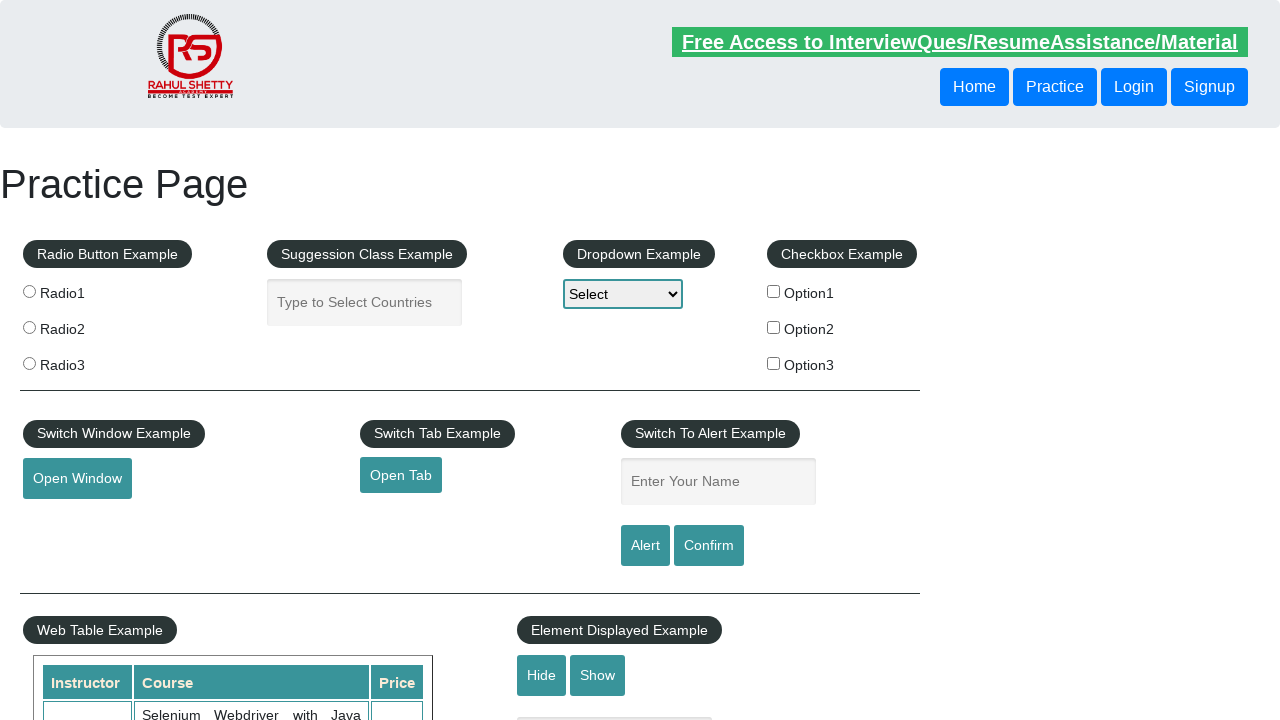

Located price cell adjacent to course cell
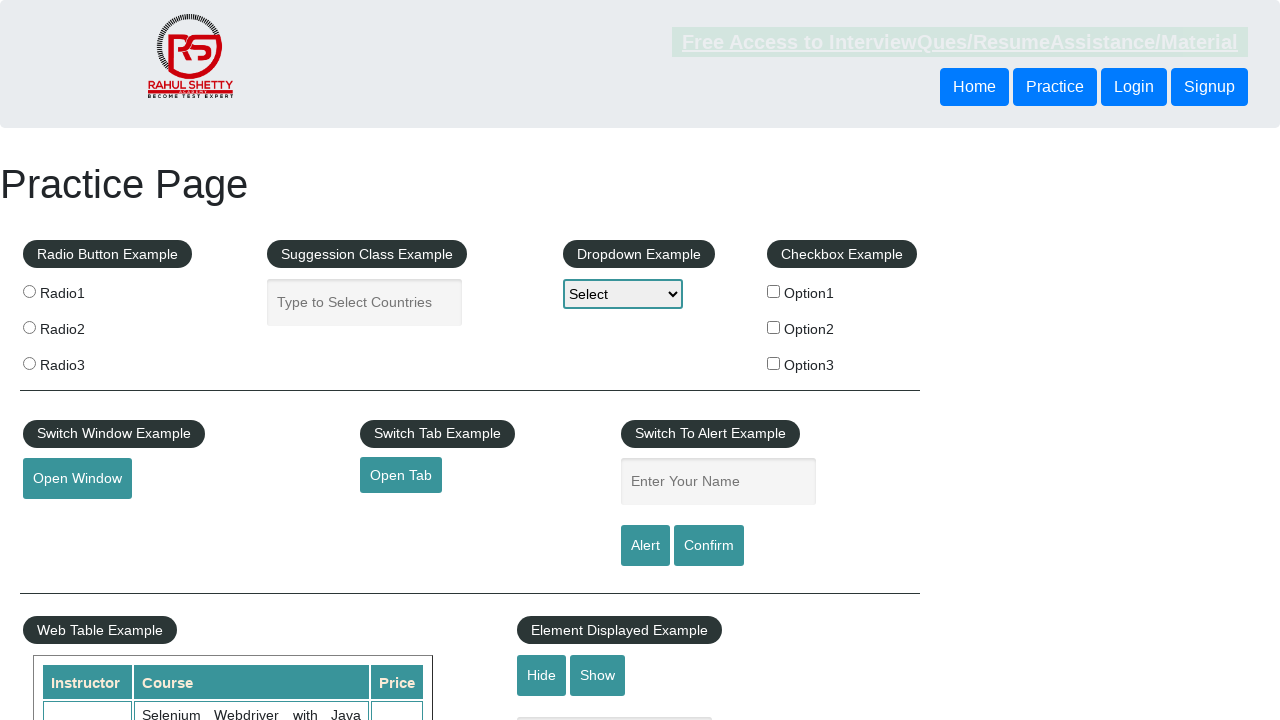

Verified that price cell contains '25'
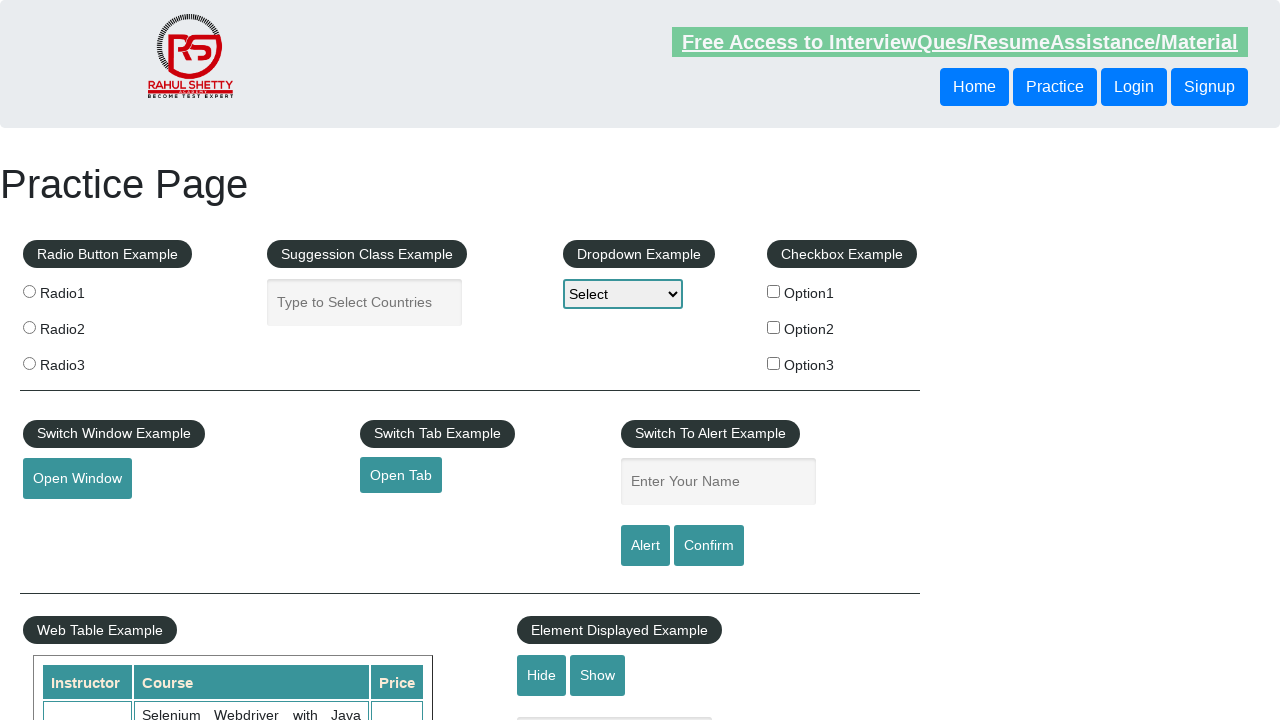

Retrieved all table rows (second column cells)
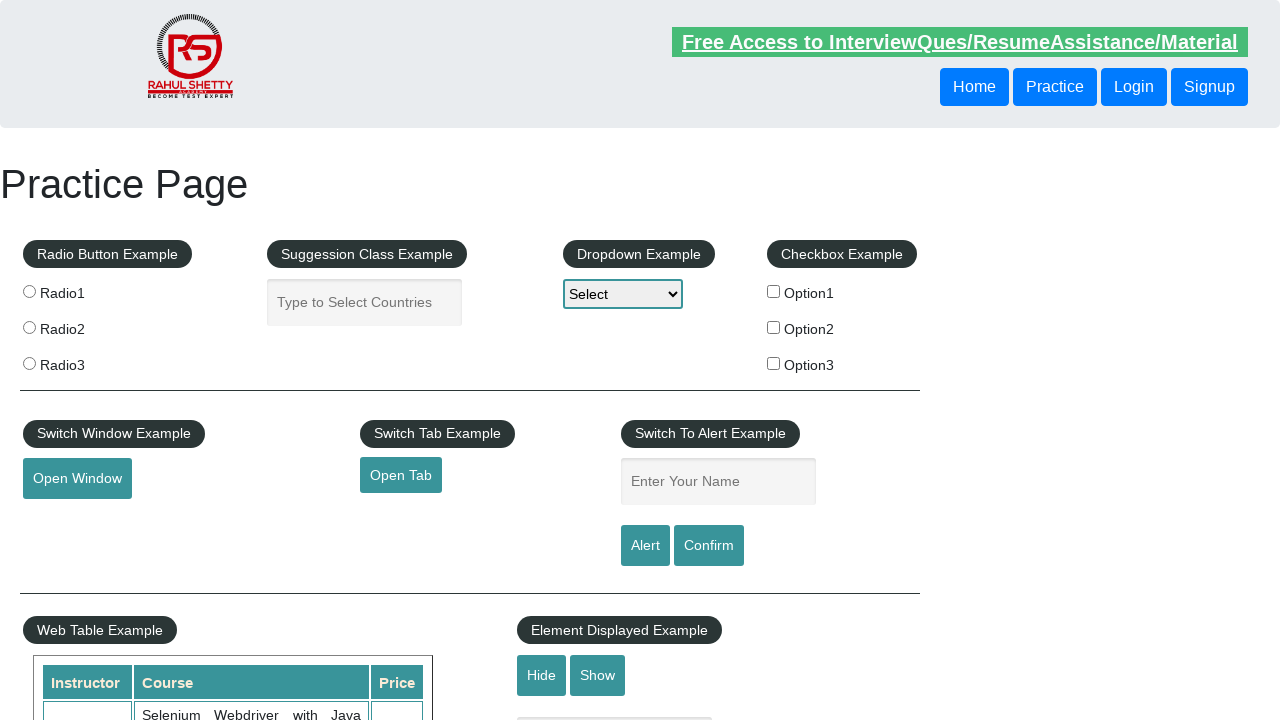

Found course at row index 7, located corresponding price cell
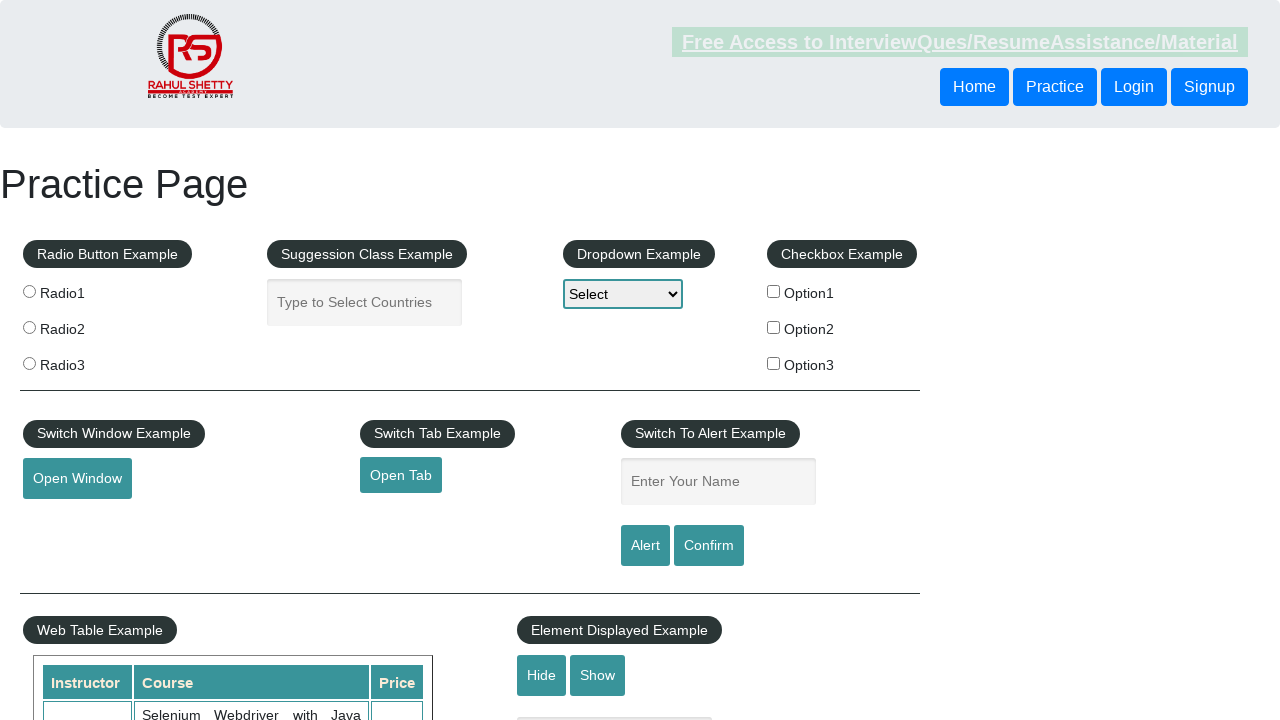

Verified price '25' for course at row index 7
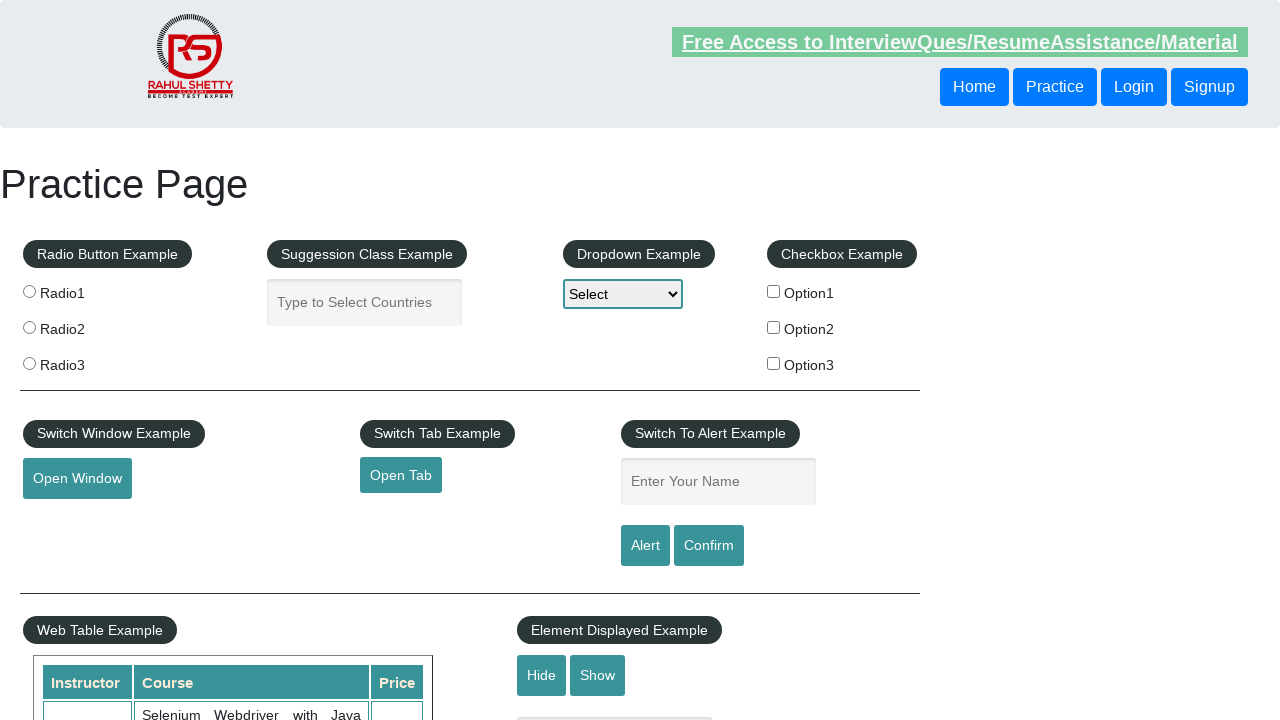

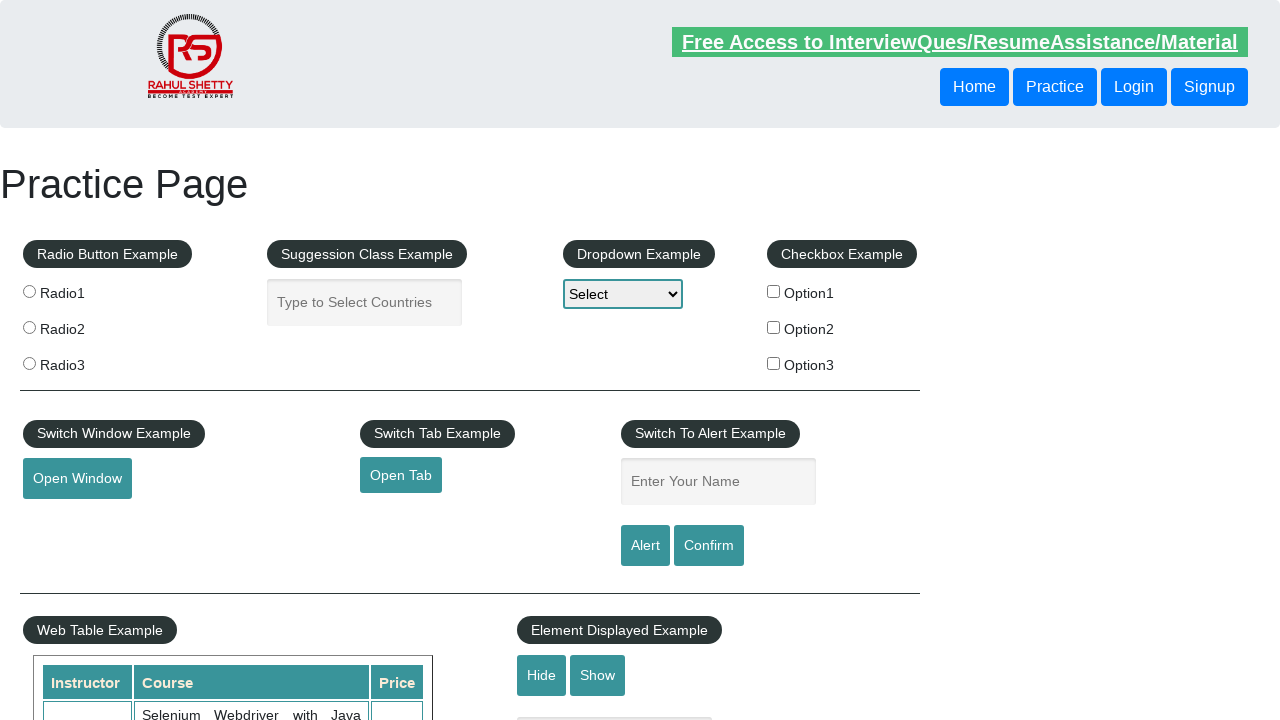